Tests page scrolling functionality by scrolling to a hyperlink element and clicking it

Starting URL: http://www.testdiary.com/training/selenium/selenium-test-page/

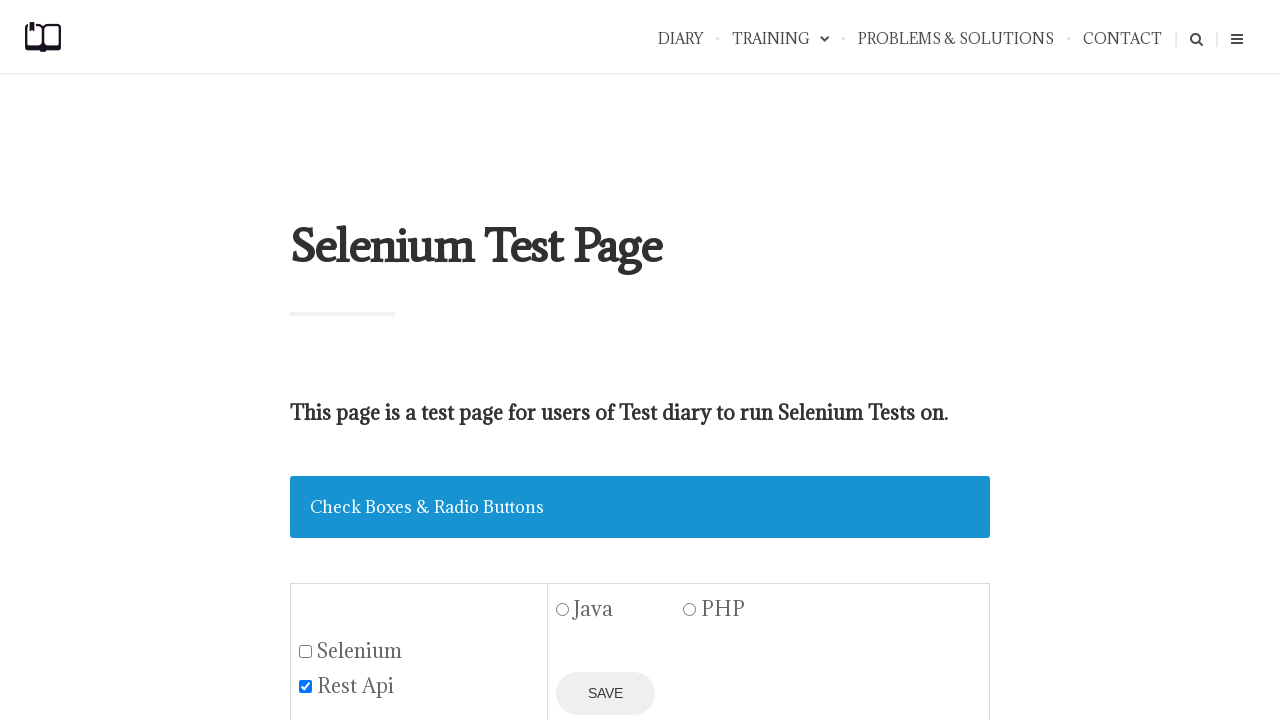

Waited for hyperlink 'Open page in the same window' to become visible
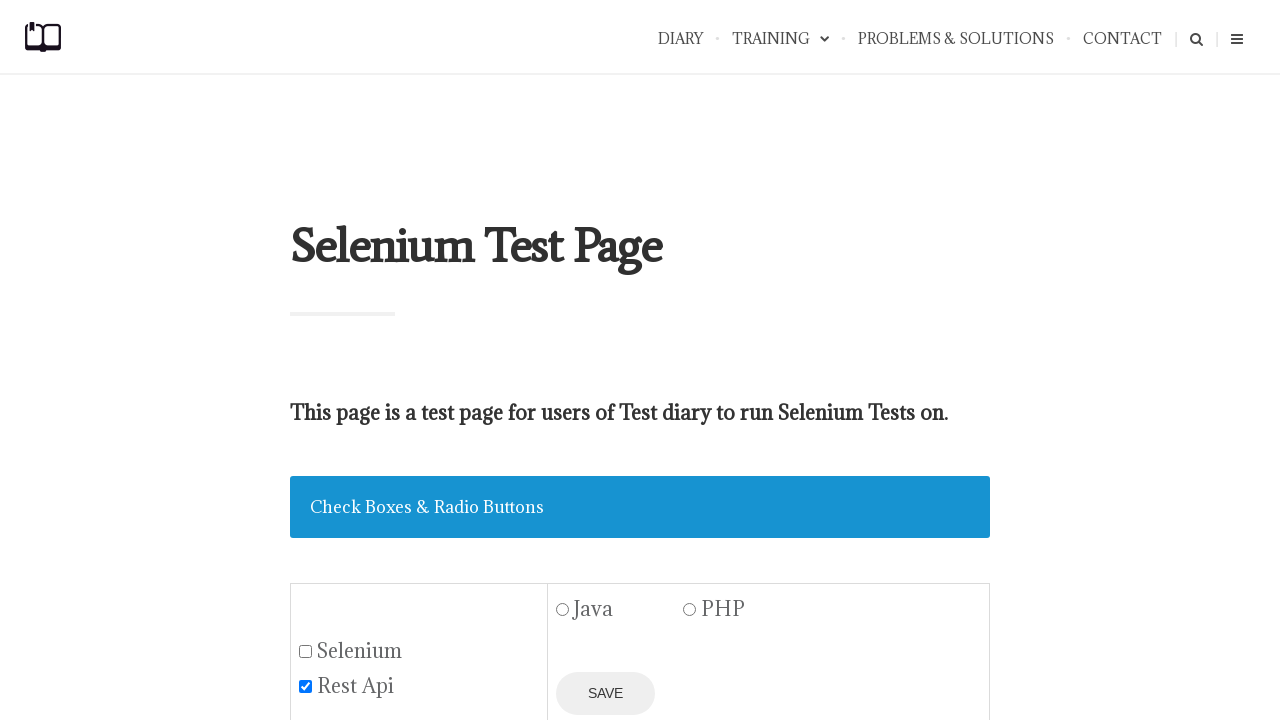

Scrolled to hyperlink element 'Open page in the same window'
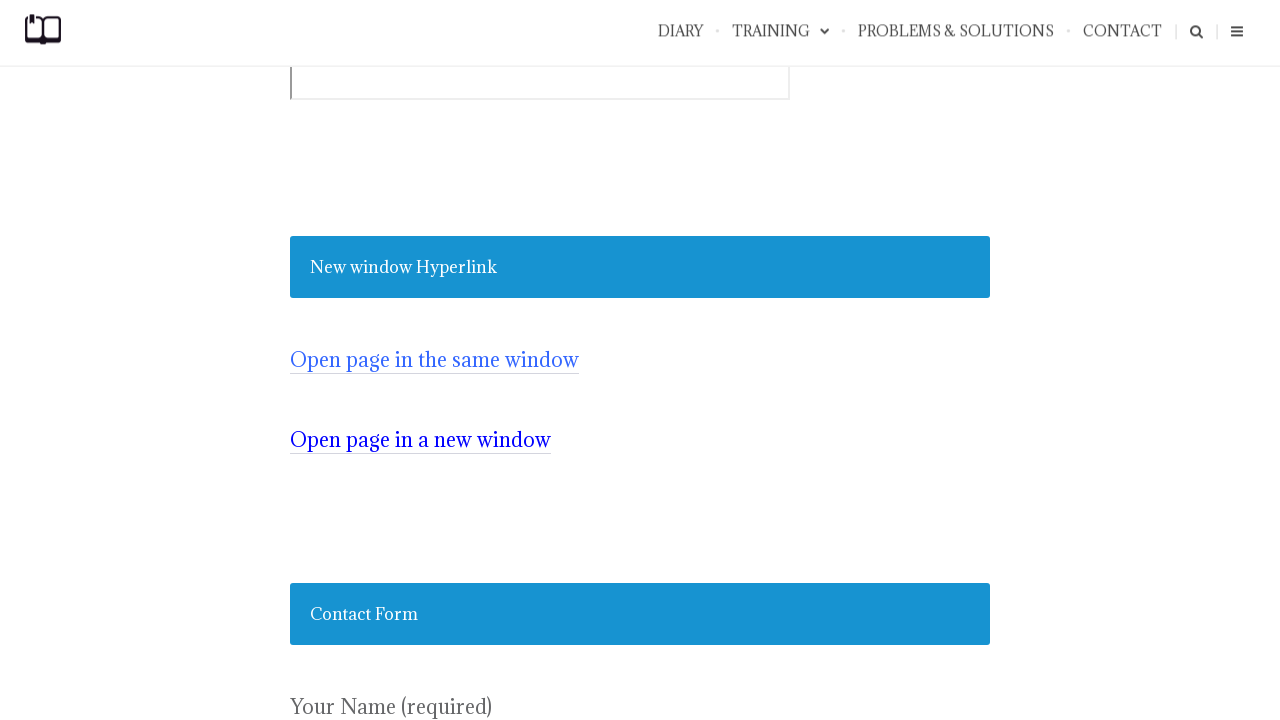

Clicked on hyperlink 'Open page in the same window' at (434, 360) on text=Open page in the same window
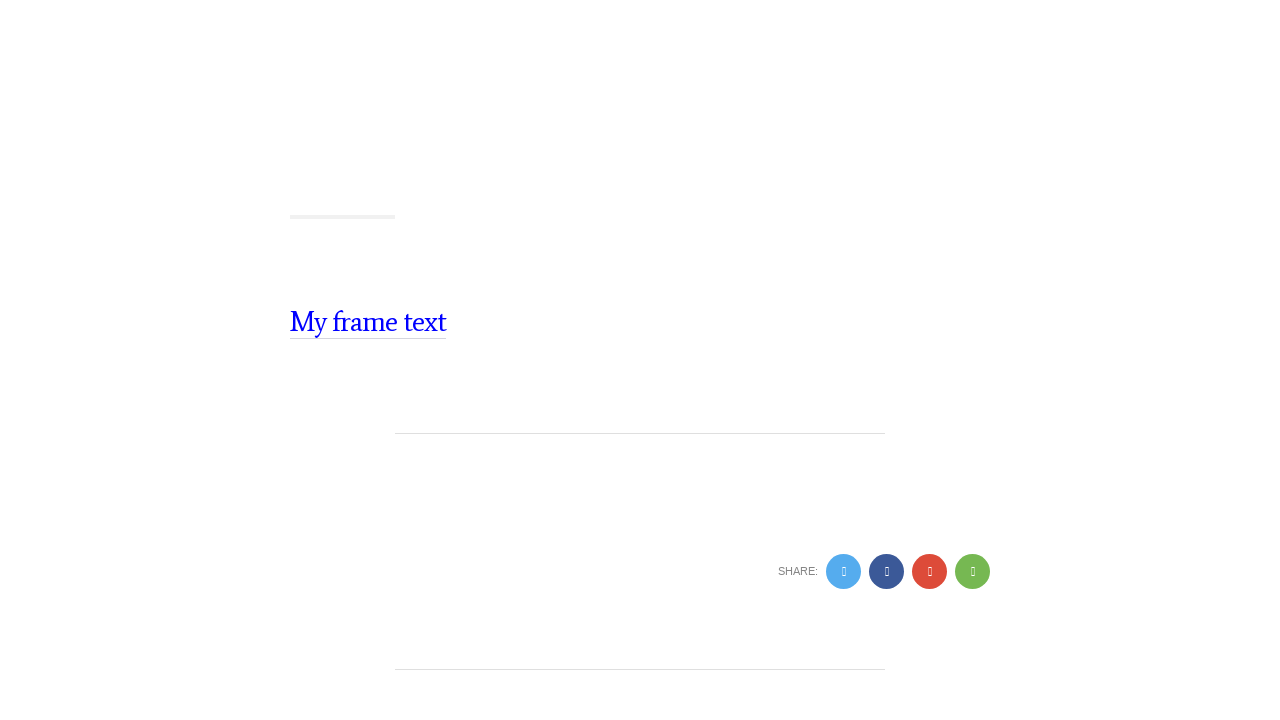

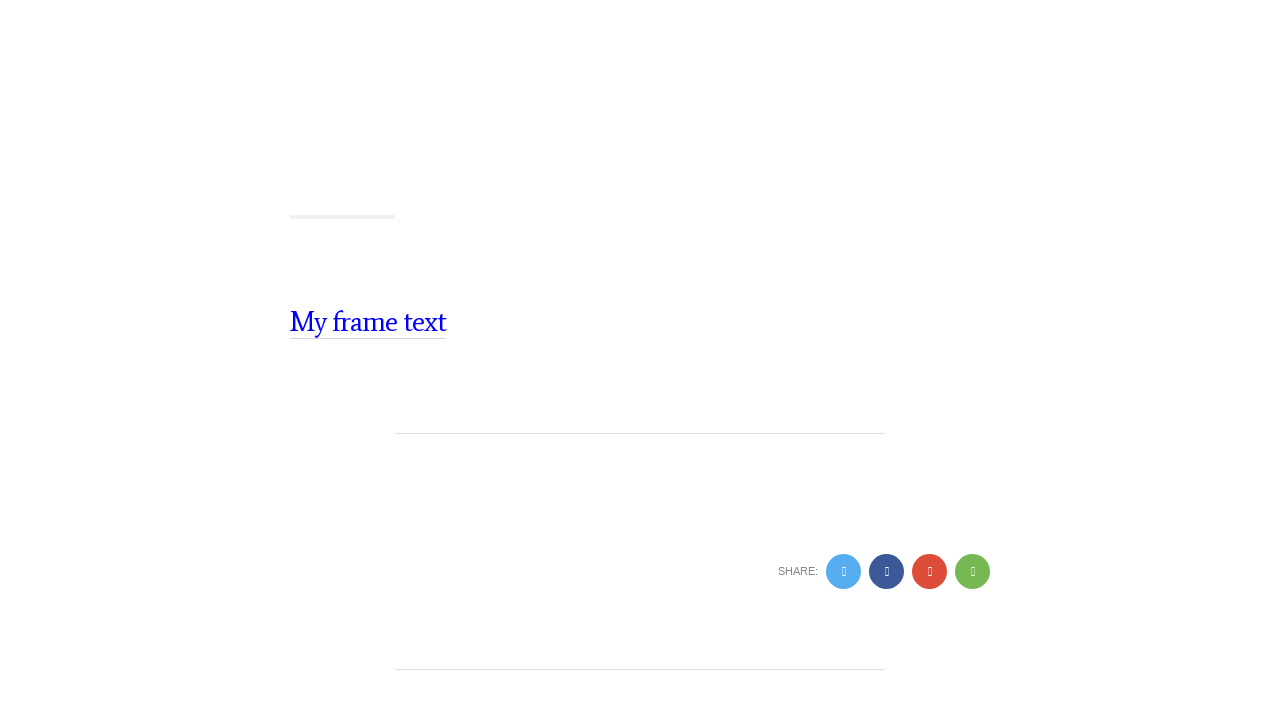